Tests that the cart header shows zero items when the cart is empty

Starting URL: https://gabrielrowan.github.io/Finleys-Farm-Shop-FE/products.html

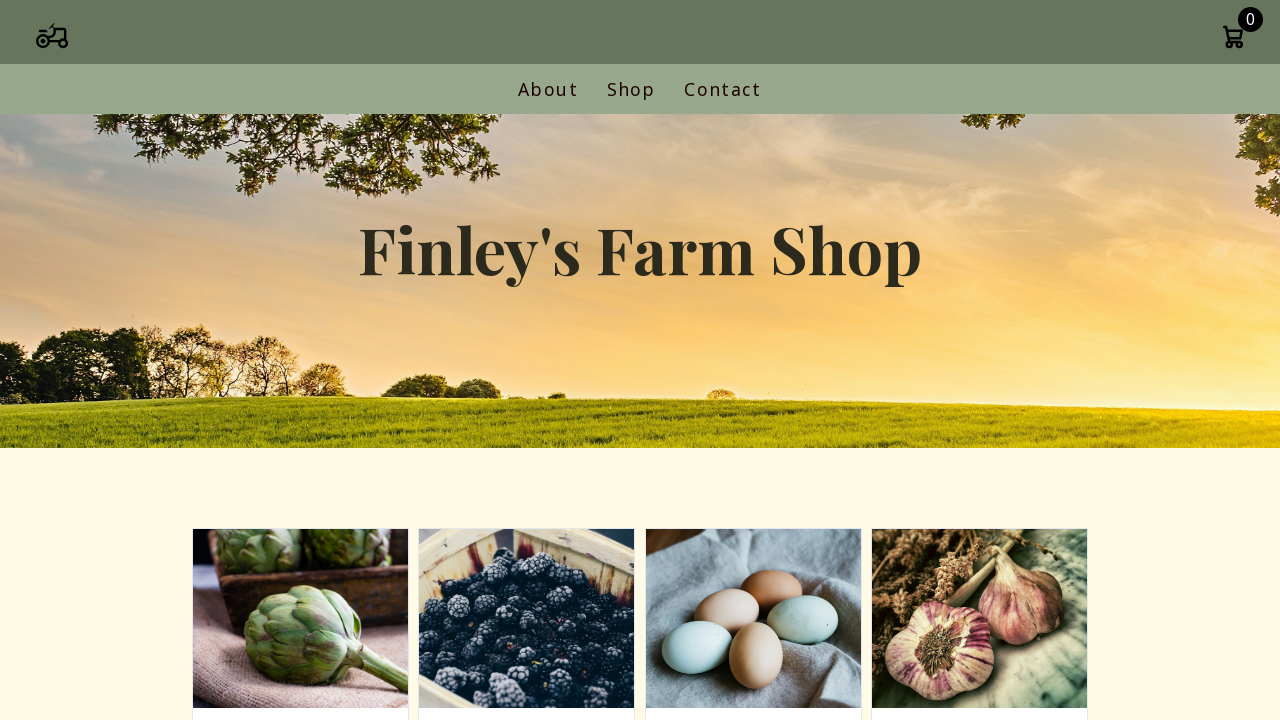

Cart icon container loaded
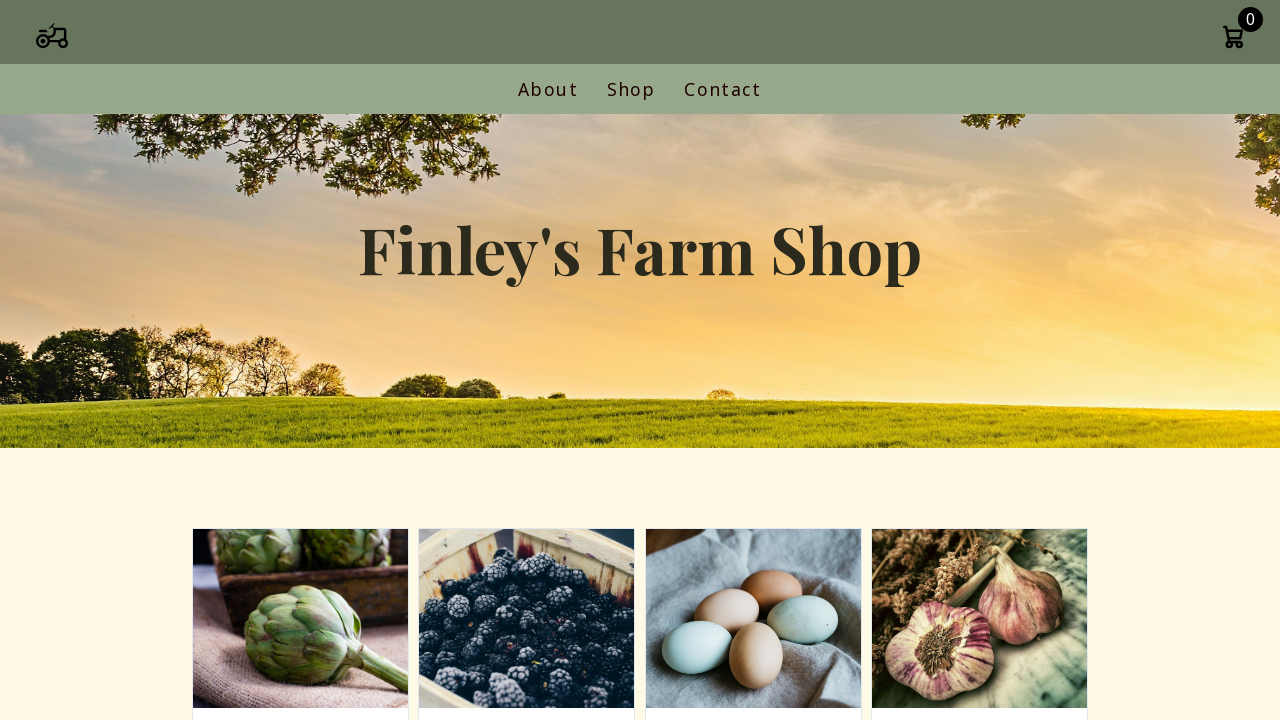

Clicked cart trolley icon to open modal at (1233, 39) on .cart-icon-container
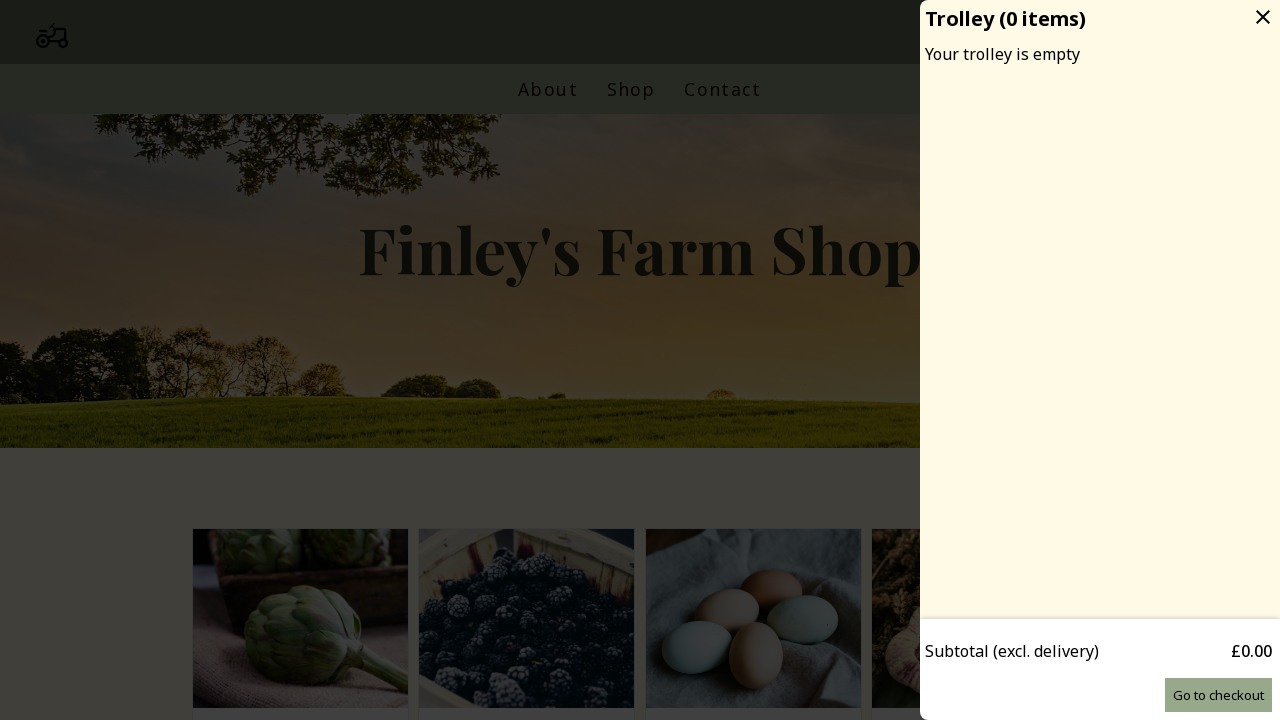

Cart header title loaded
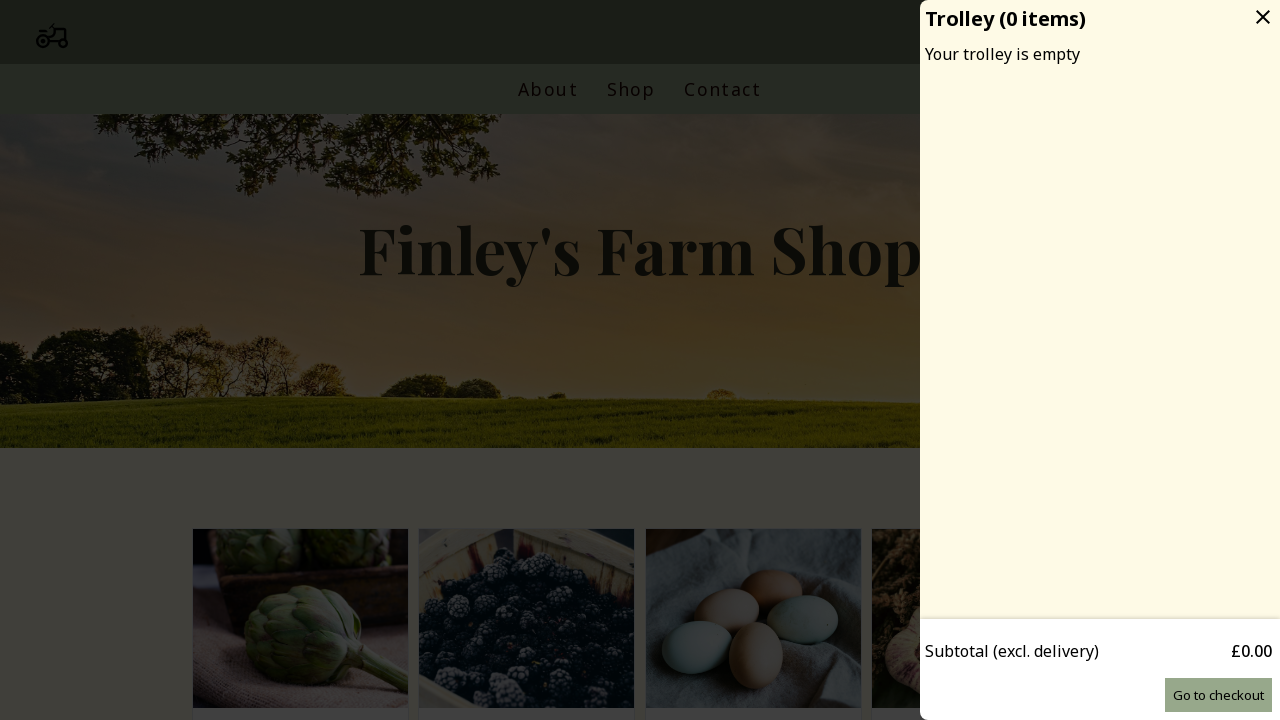

Retrieved cart header text: Trolley (0 items)
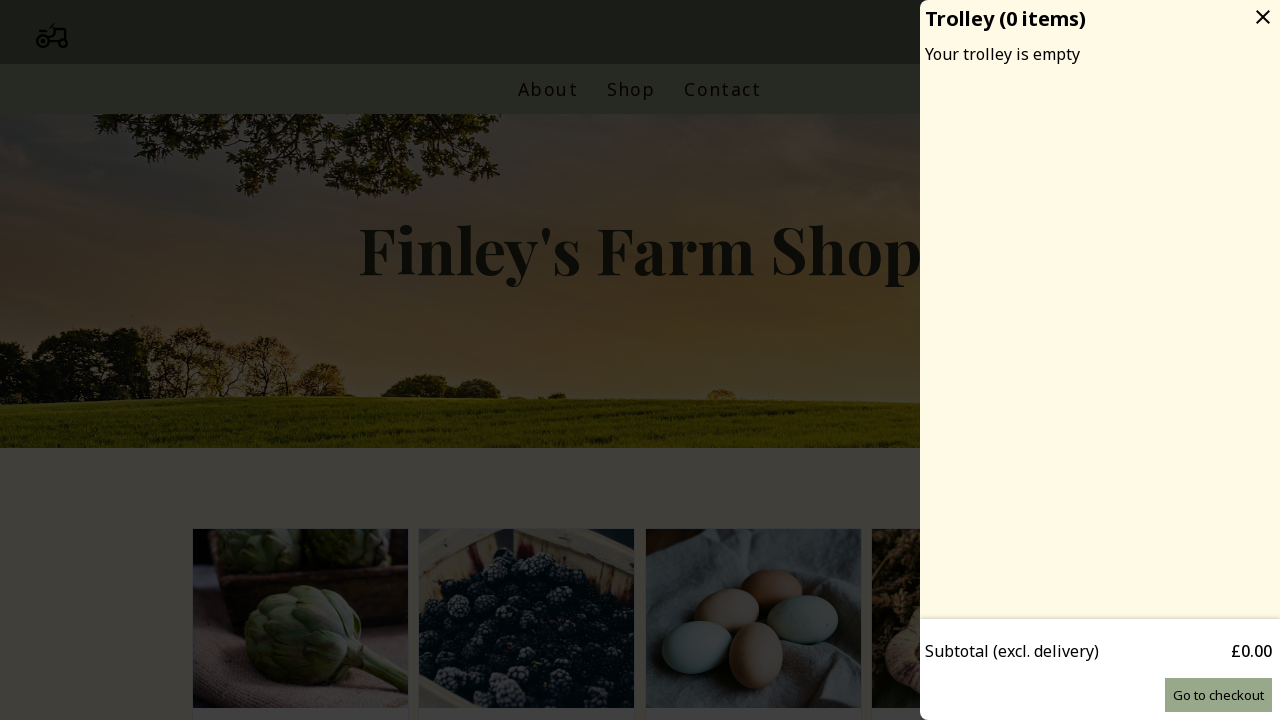

Extracted item count from header: 0
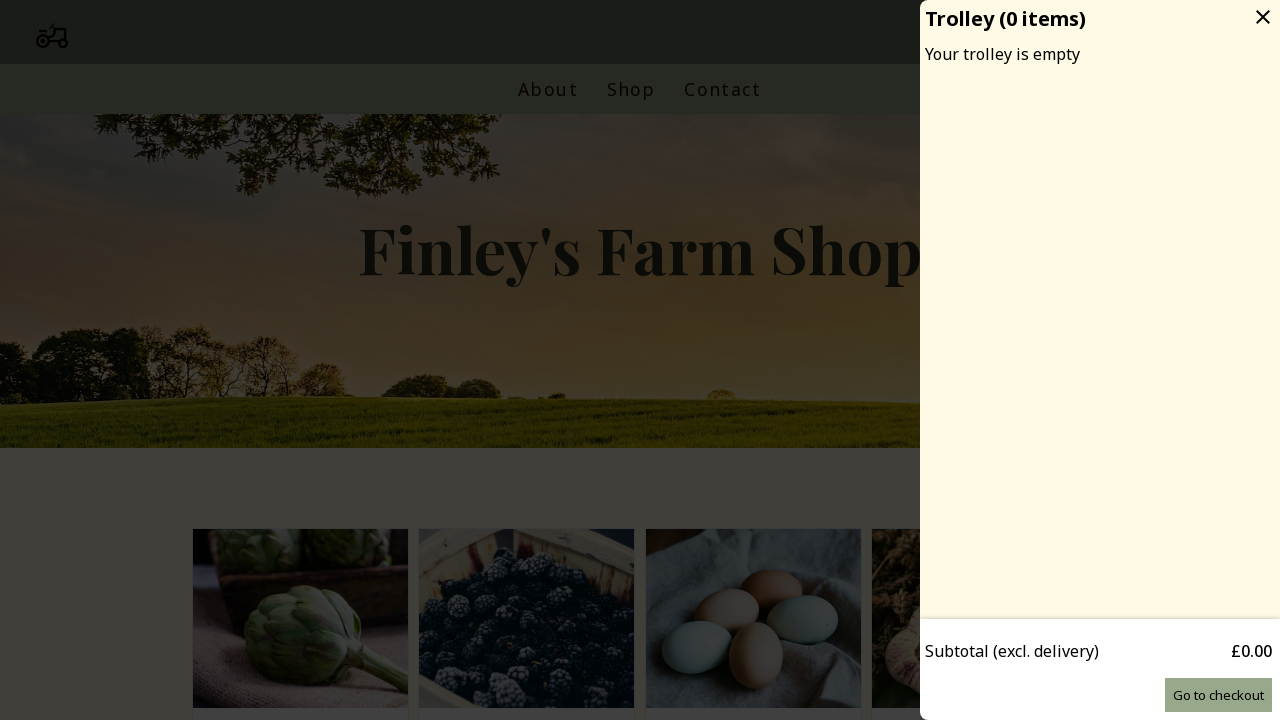

Verified cart shows zero items
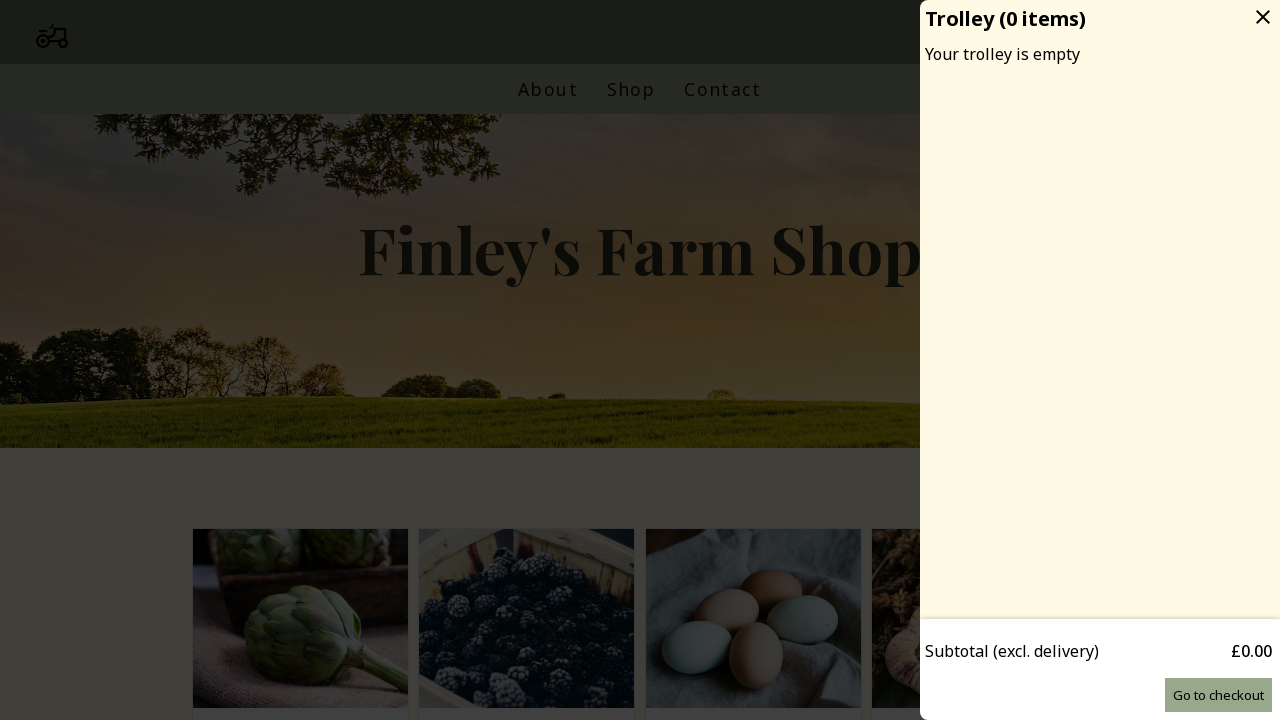

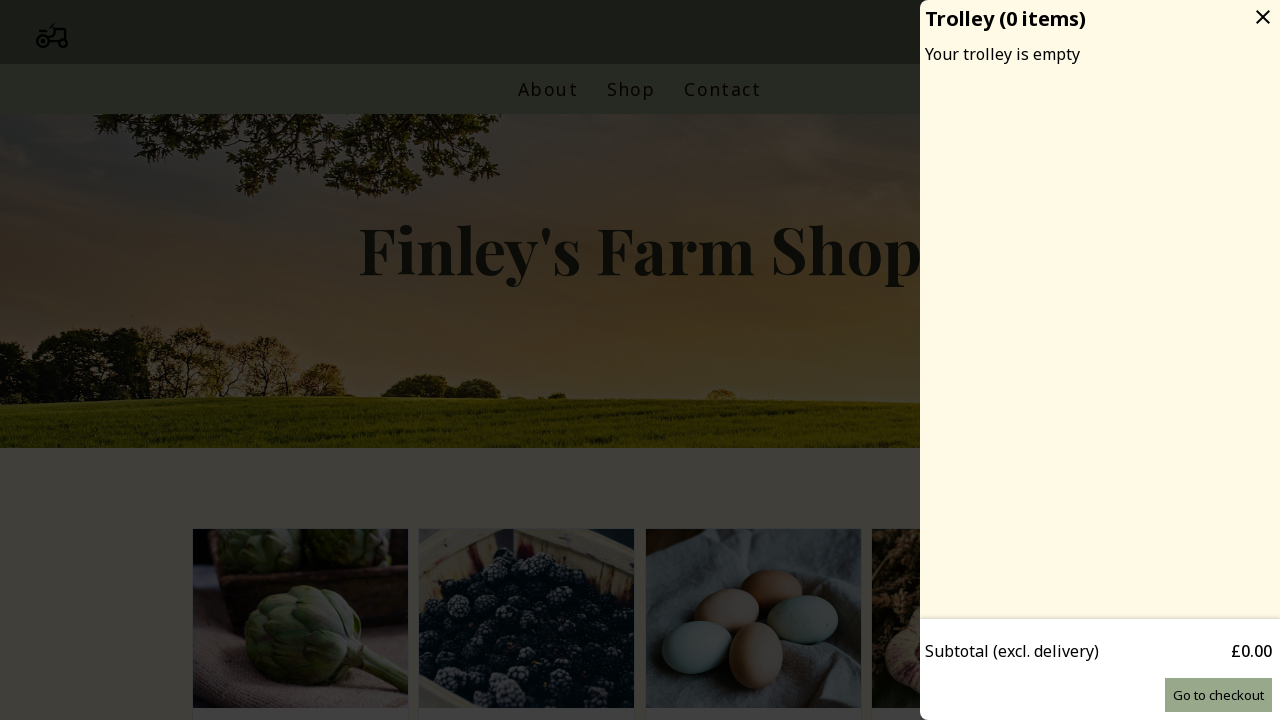